Tests dynamic content loading by clicking a button to start loading and waiting for the "Hello World!" text to appear on the page.

Starting URL: https://the-internet.herokuapp.com/dynamic_loading/1

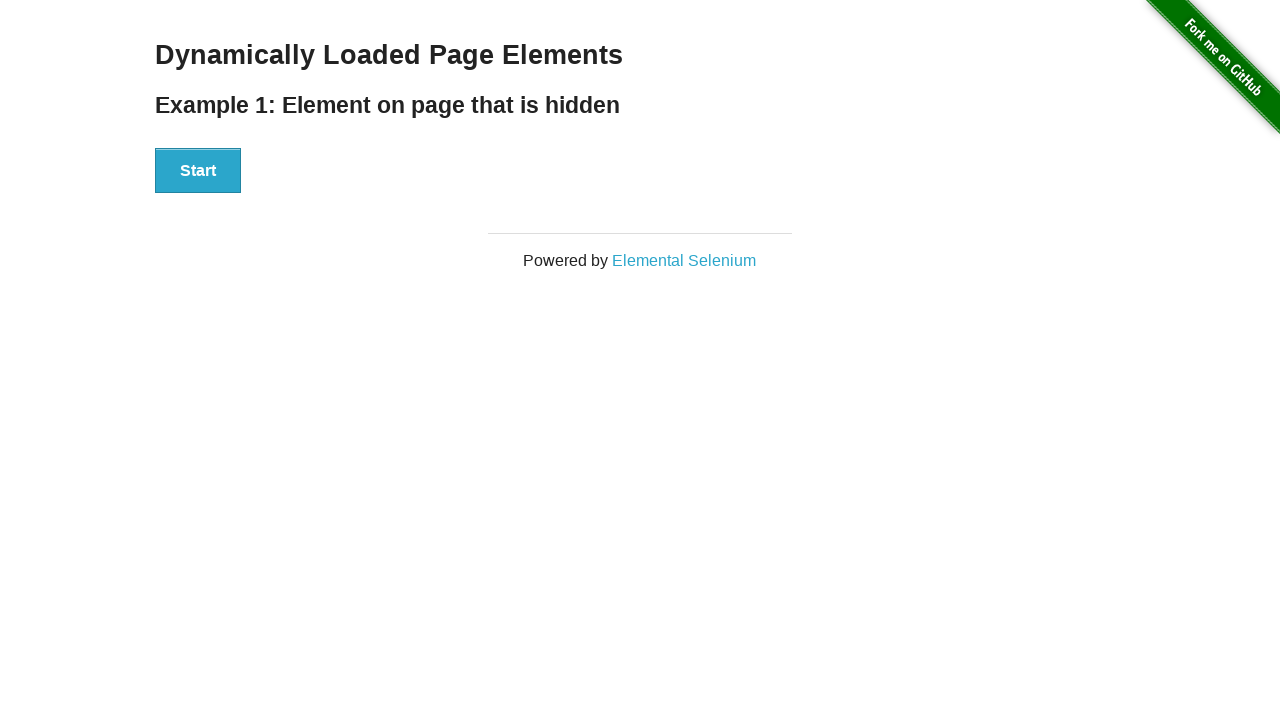

Clicked start button to trigger dynamic loading at (198, 171) on button
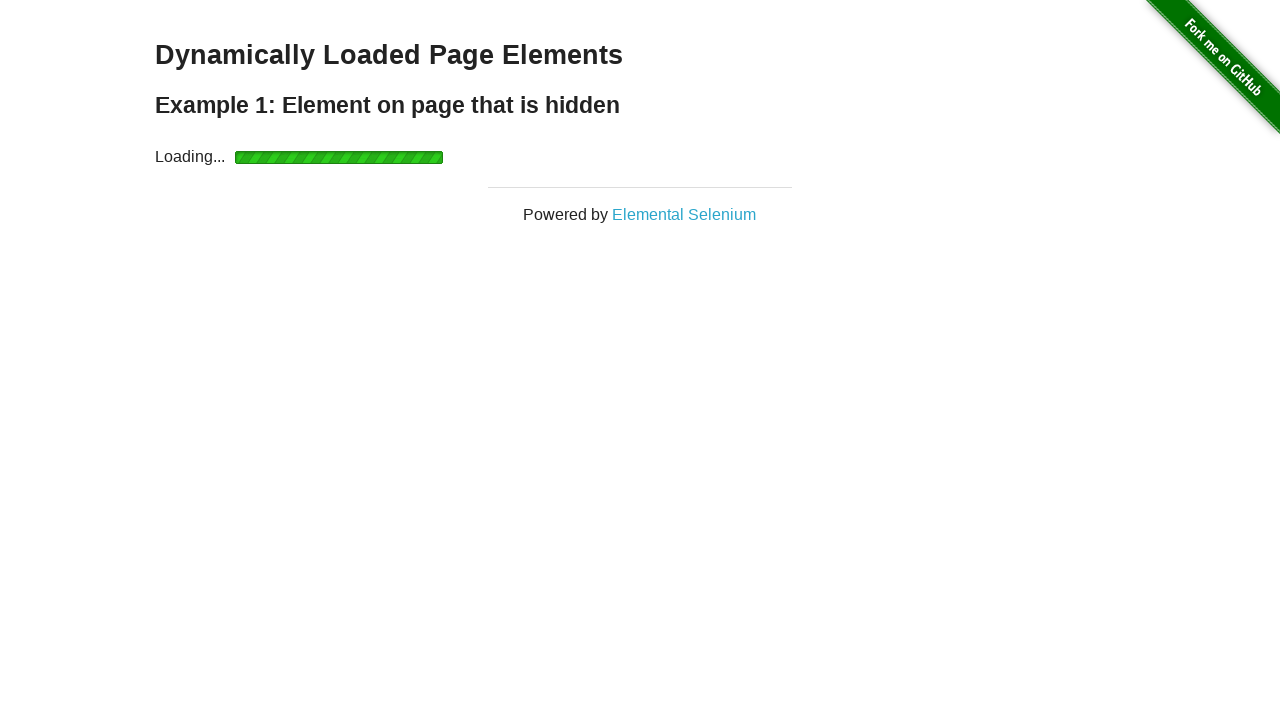

Waited for 'Hello World!' text to appear
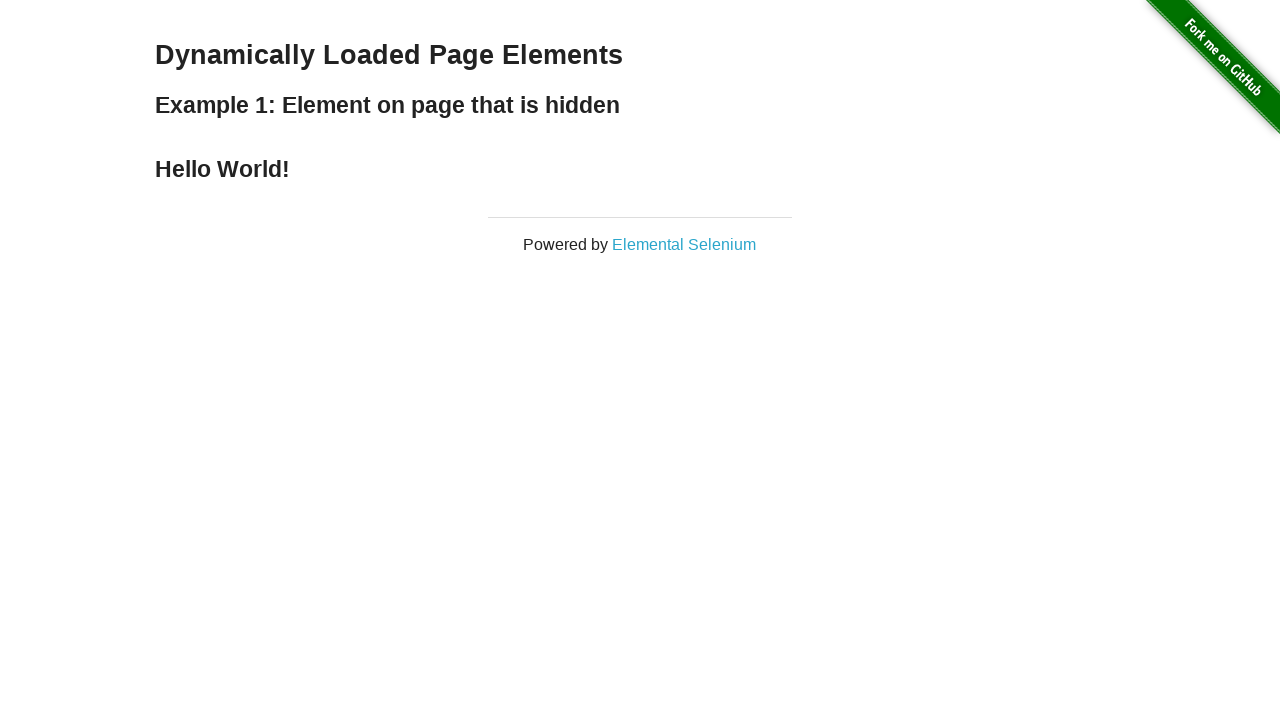

Verified that loaded text matches 'Hello World!'
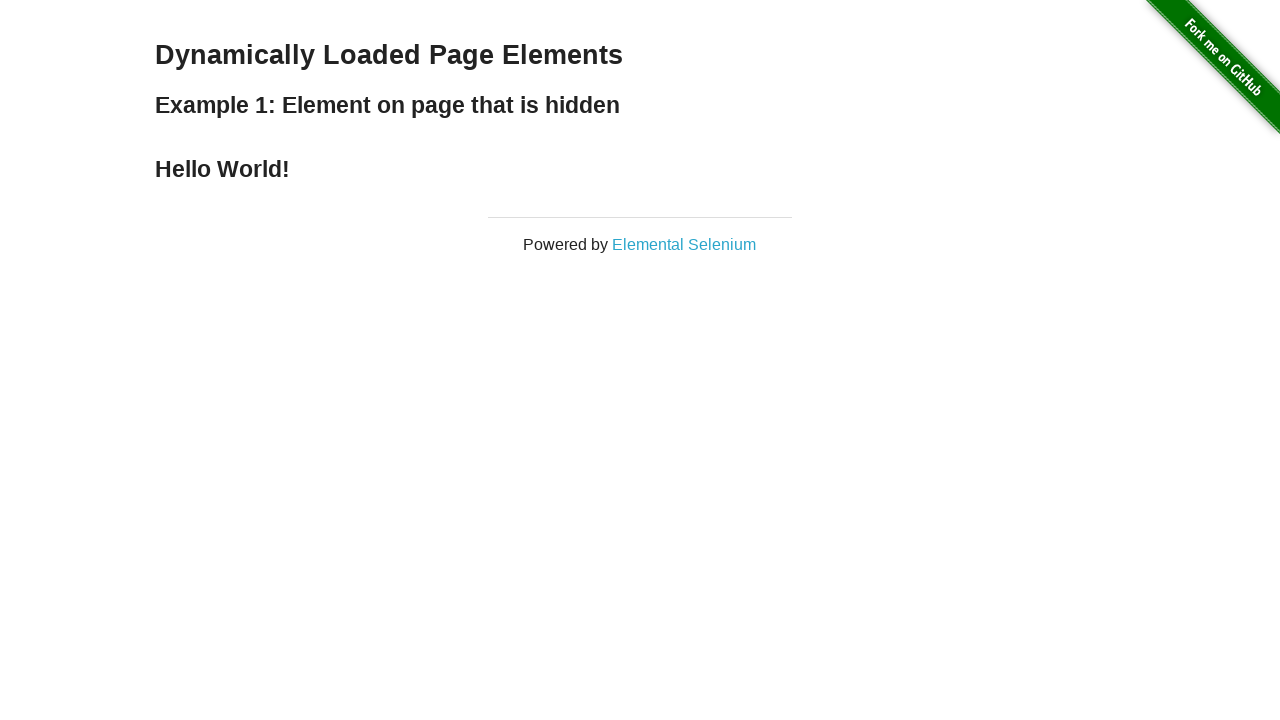

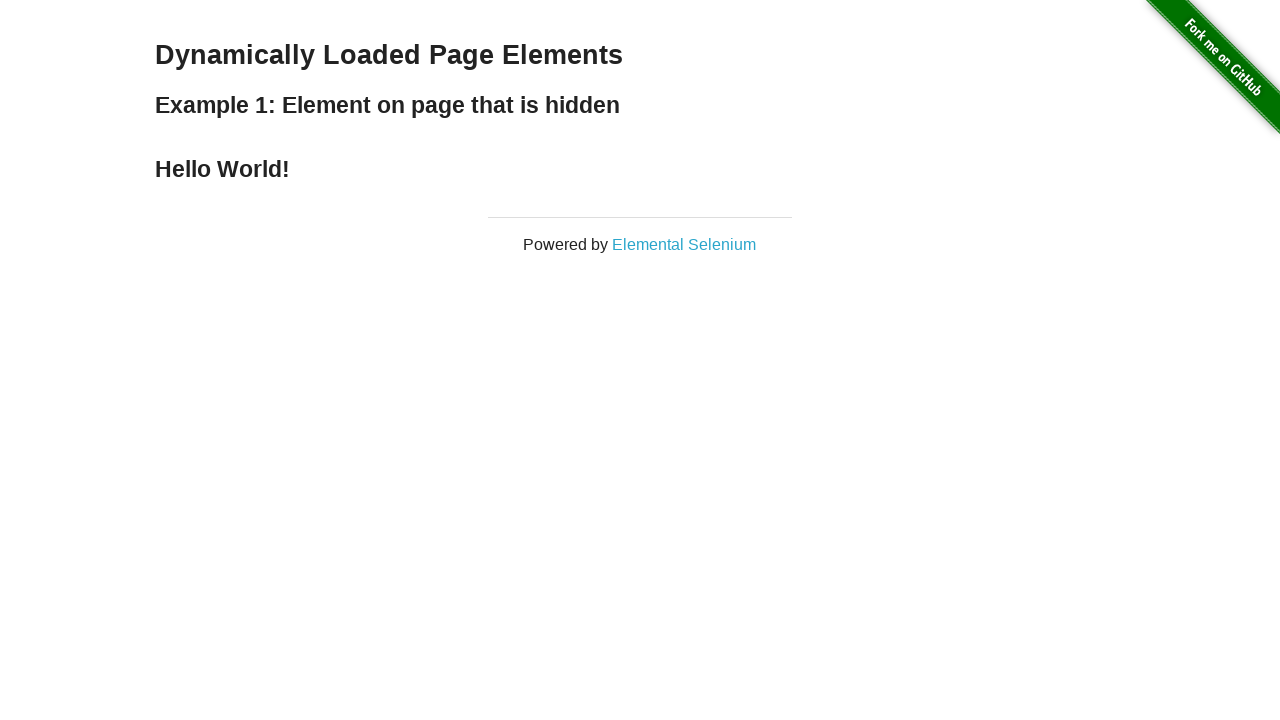